Tests the online courses dropdown menu button in the website header by clicking on it and waiting for it to become clickable

Starting URL: https://www.skillfactory.ru

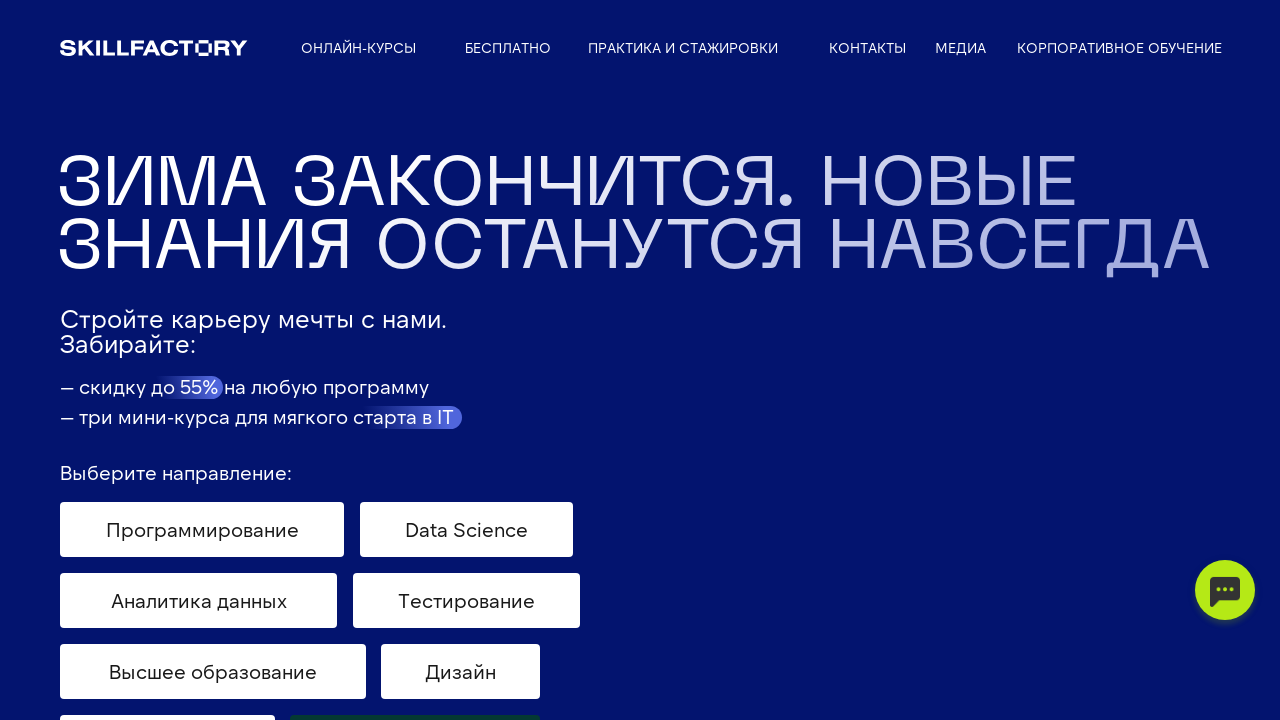

Clicked on the Online Courses dropdown menu button at (358, 48) on .t978__tm-link
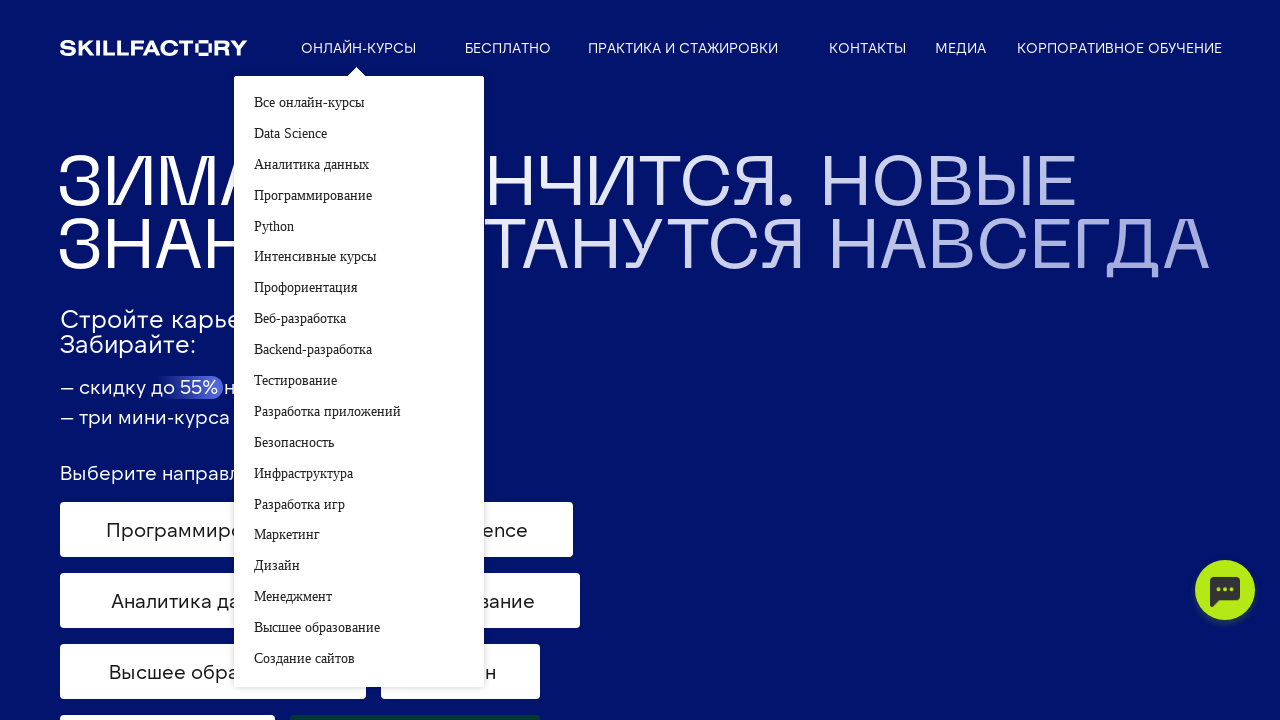

Waited for the Online Courses dropdown menu to become attached and interactive
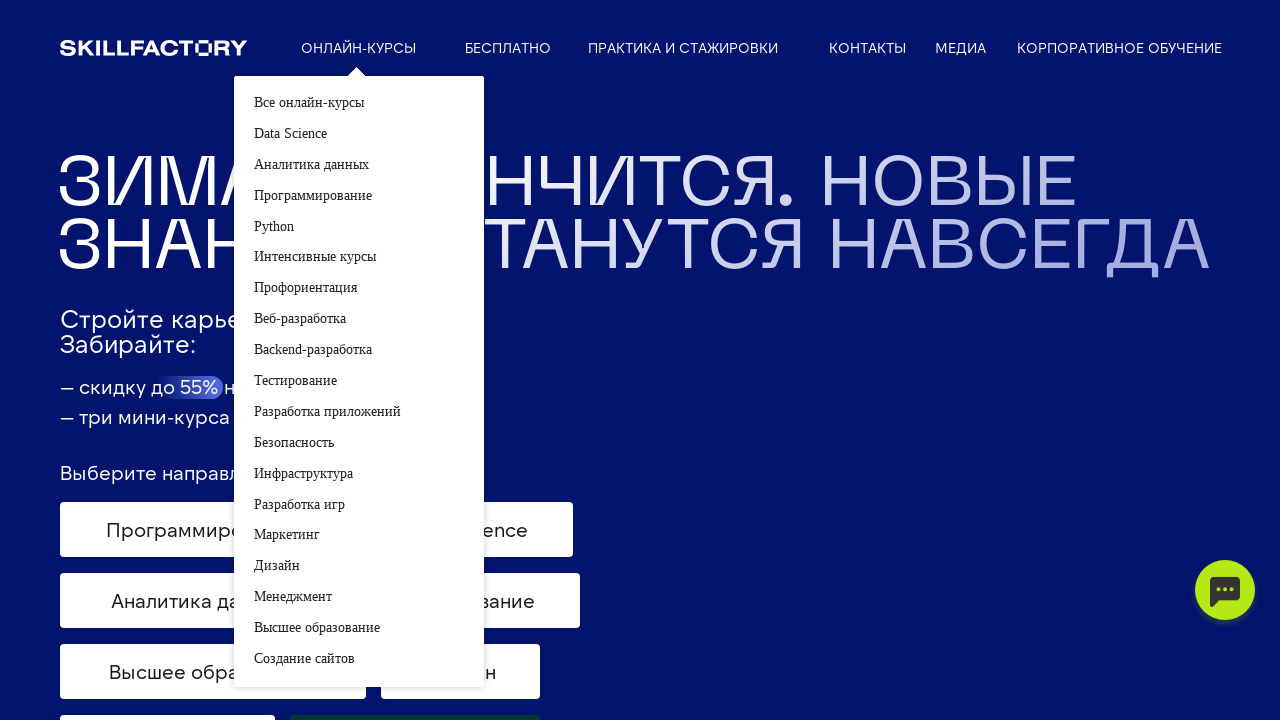

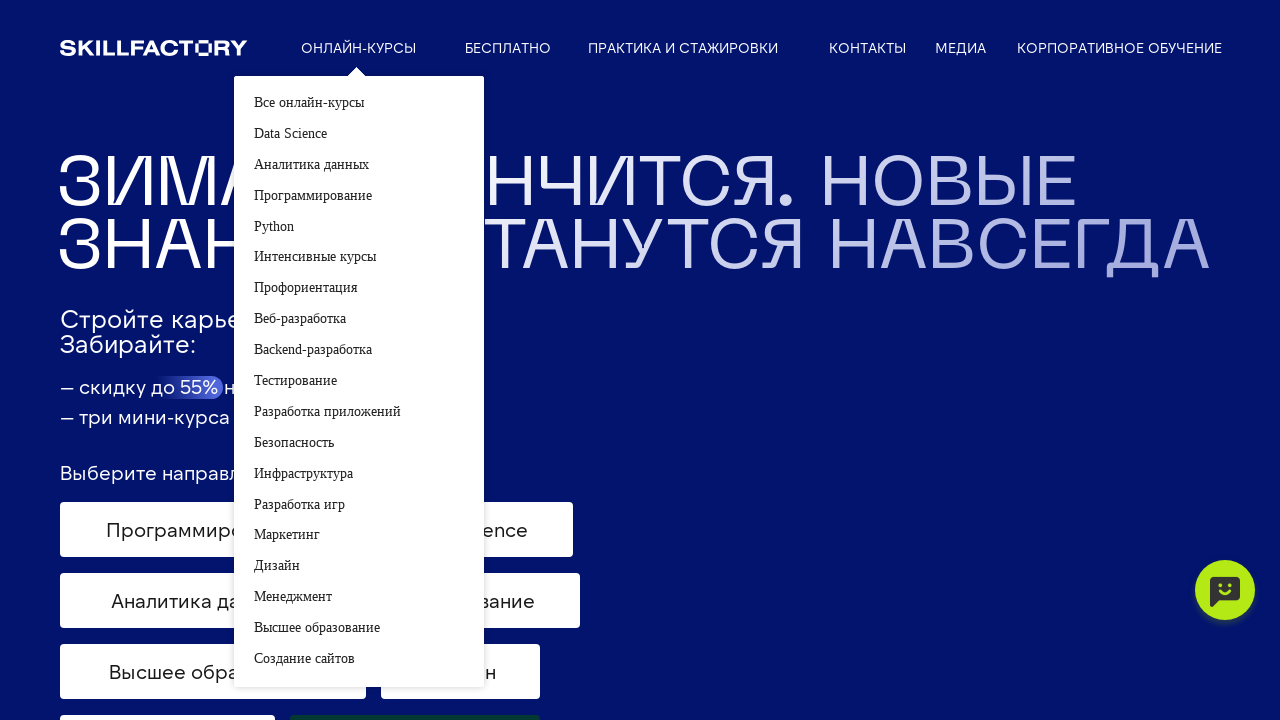